Navigates to a cryptocurrency coin page and clicks a voting button, then waits for a success or error toast notification to appear

Starting URL: https://coincatapult.com/coin/dog-dog

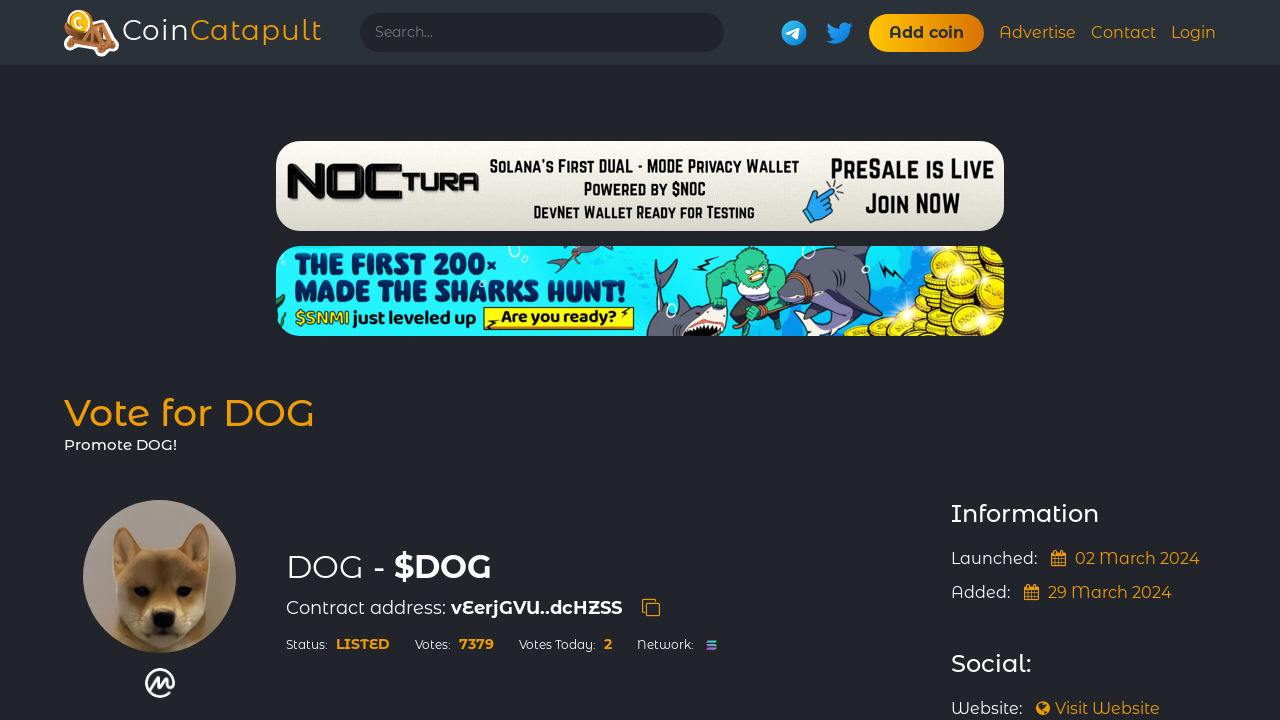

Clicked the voting button on DOG-DOG coin page at (171, 361) on .btn.btn-primary-custom
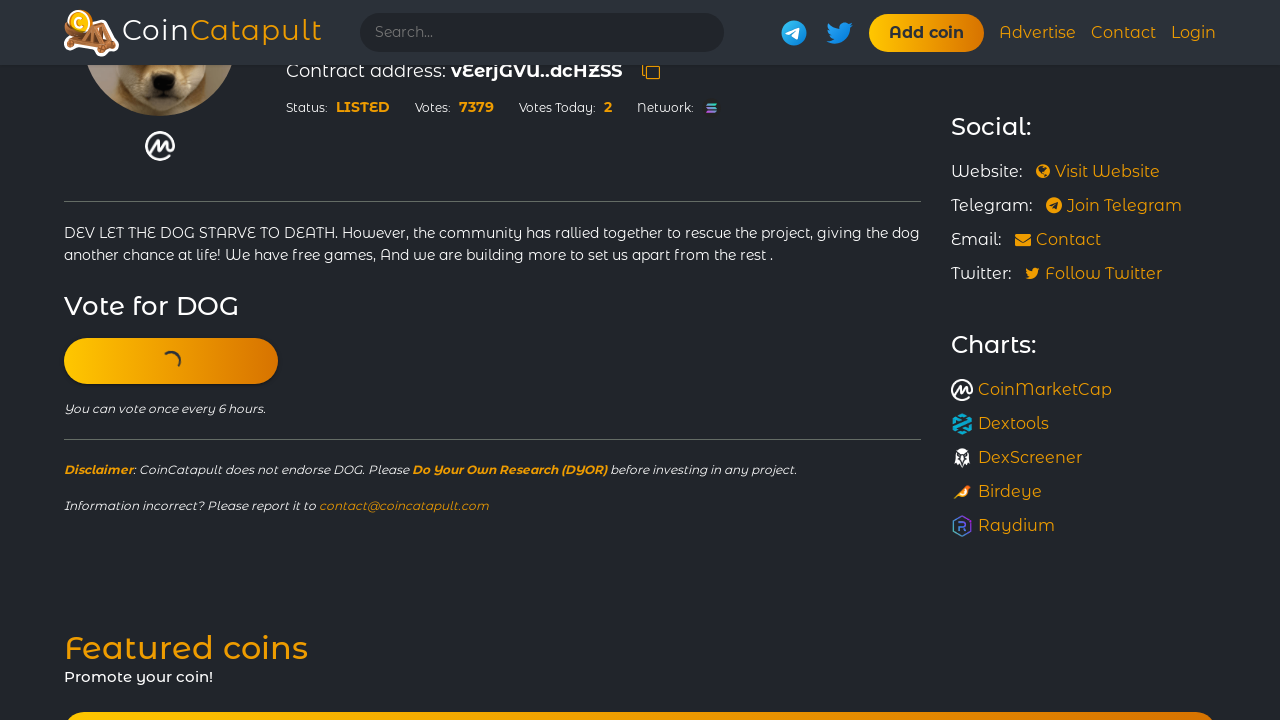

Toast notification appeared (success or error)
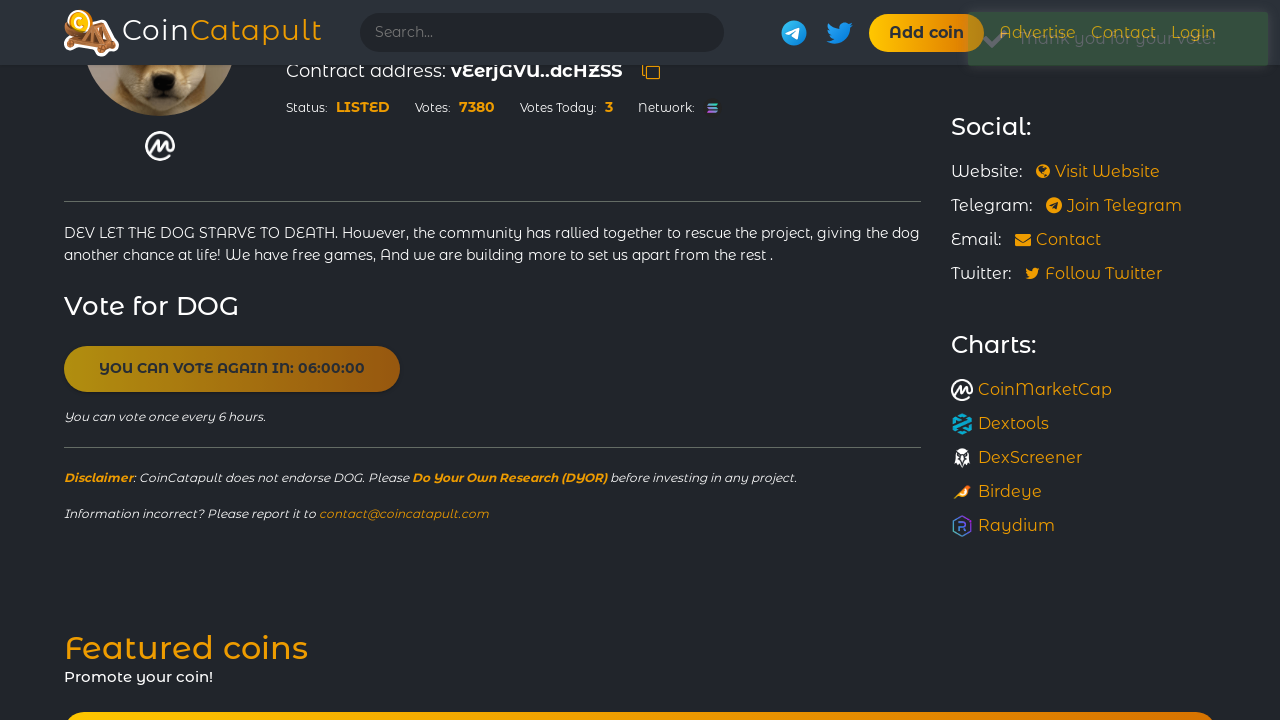

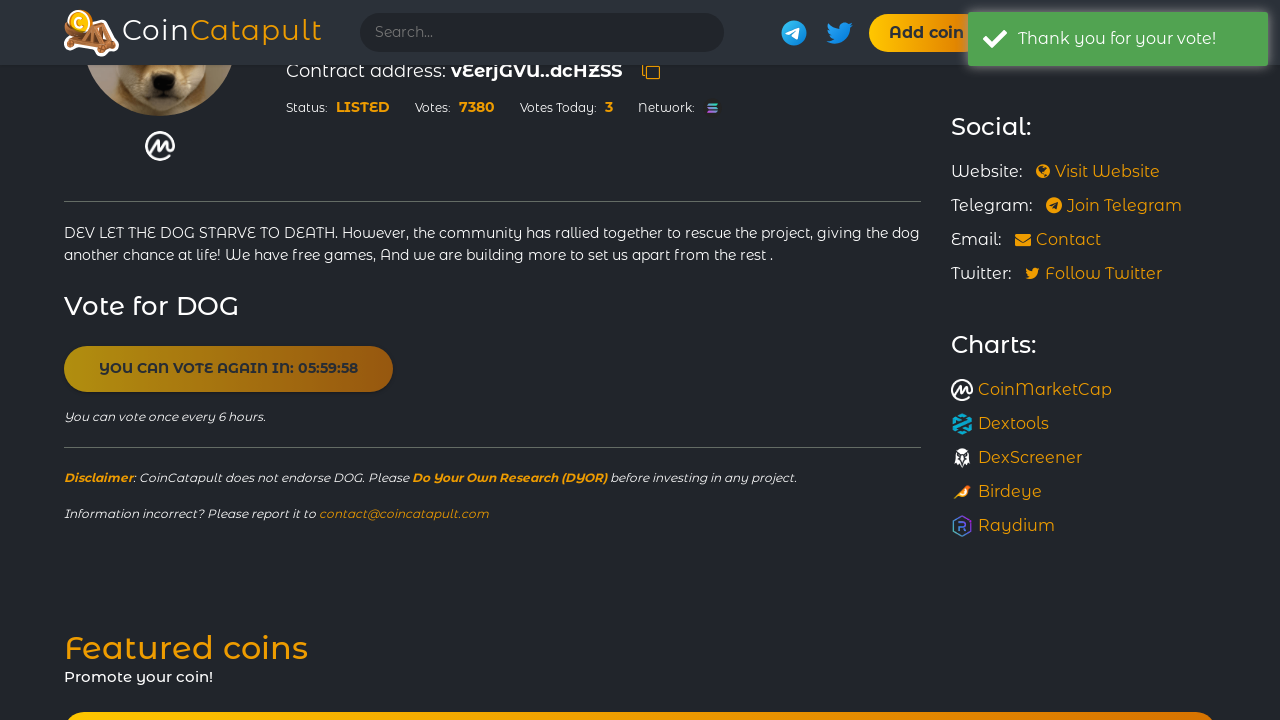